Tests a sign-up form by filling in first name, last name, and email fields, then submitting the form

Starting URL: http://secure-retreat-92358.herokuapp.com/

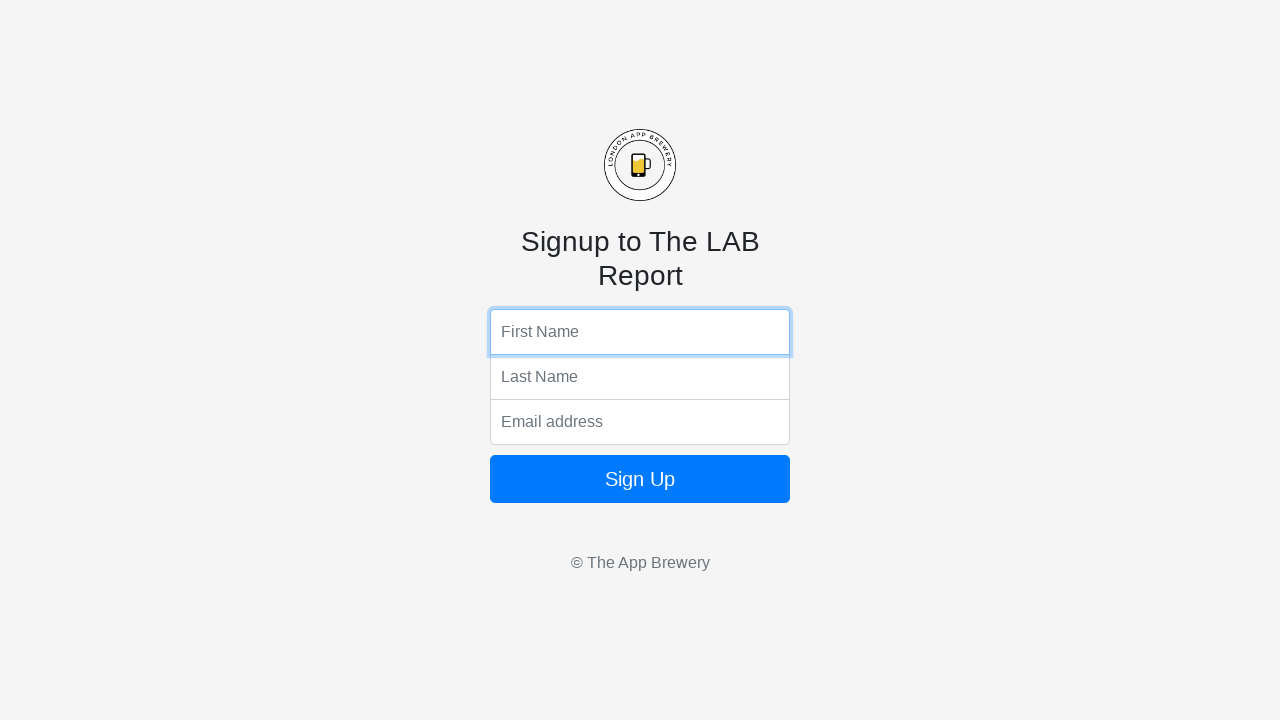

Filled first name field with 'Marcus' on input[name='fName']
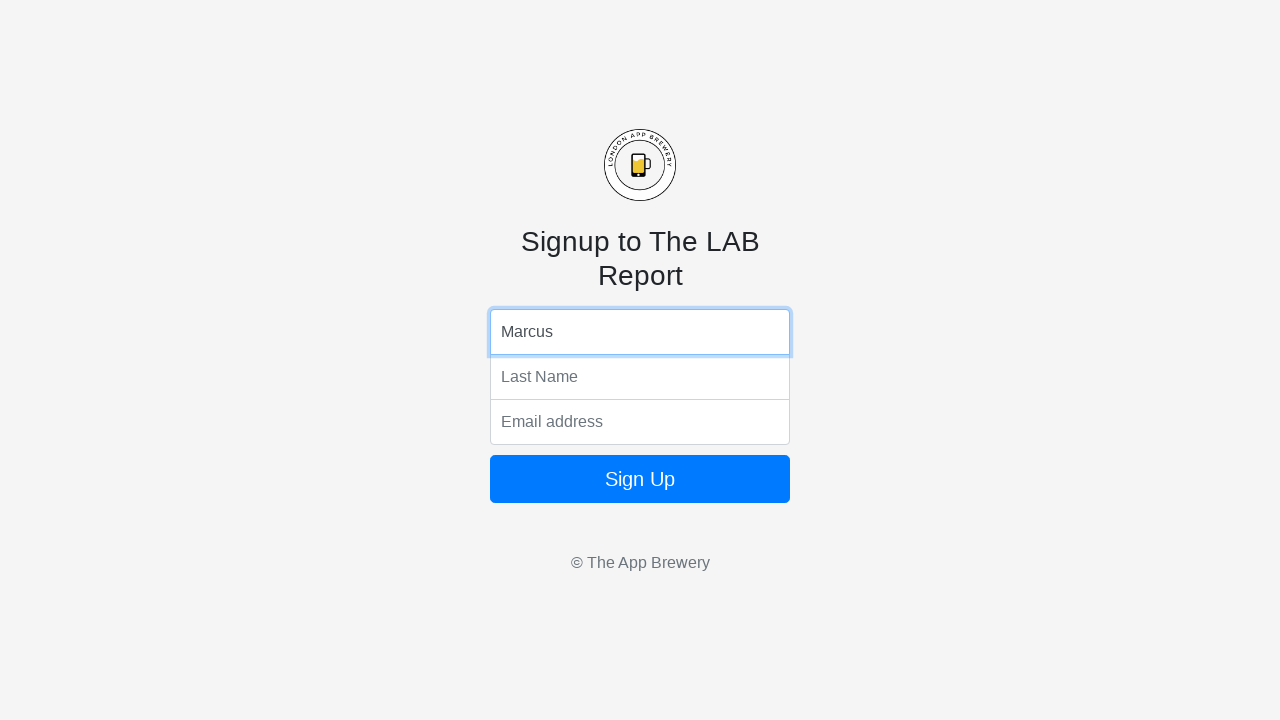

Filled last name field with 'Thompson' on input[name='lName']
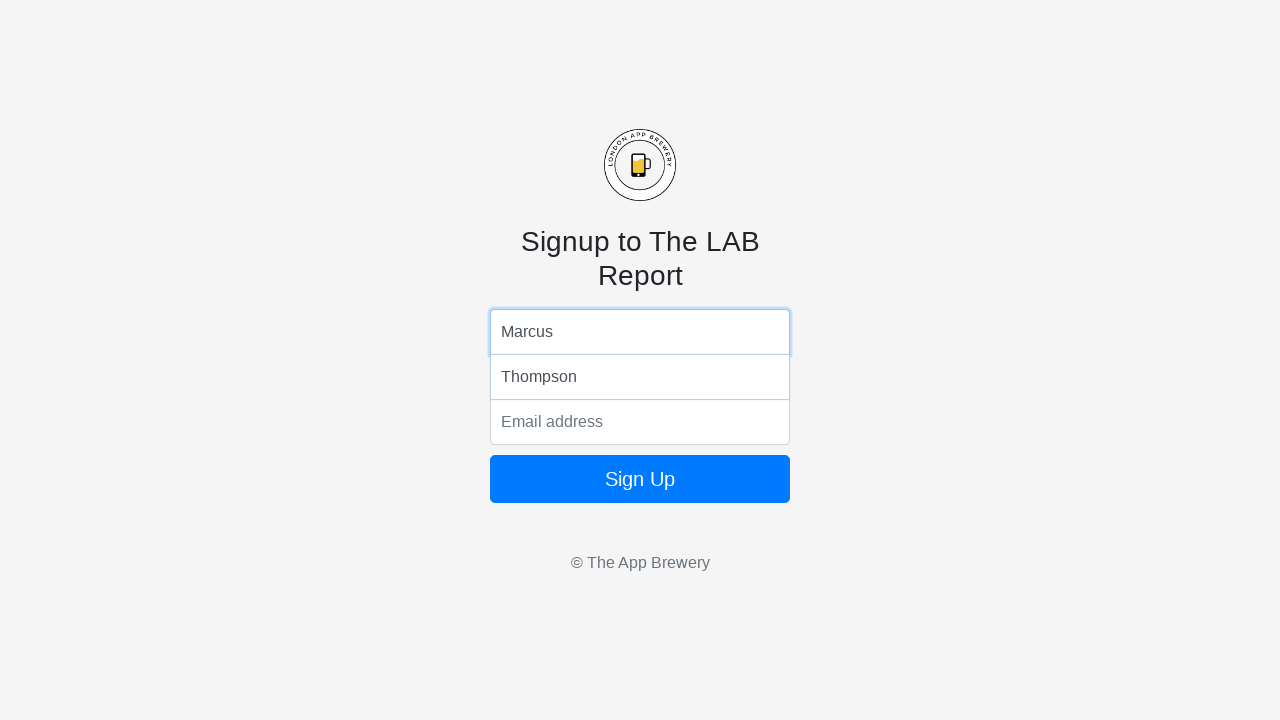

Filled email field with 'marcus.thompson@example.com' on input[name='email']
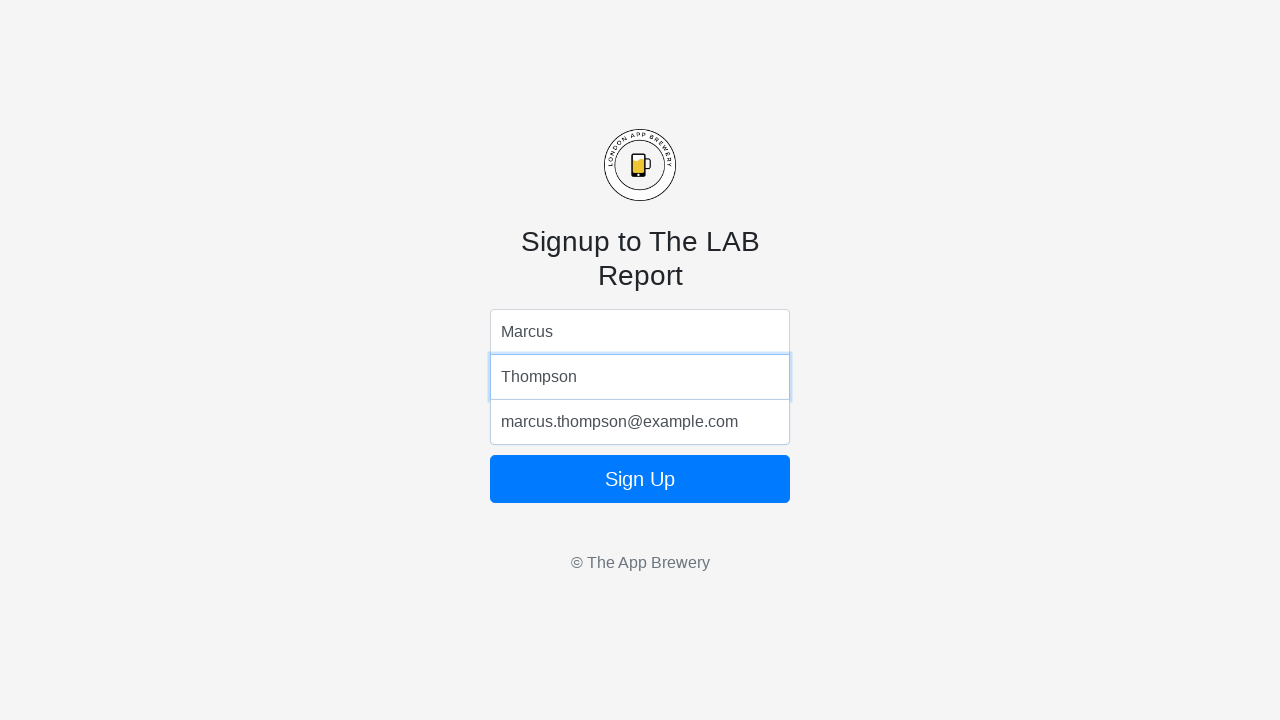

Clicked sign up button to submit the form at (640, 479) on .btn
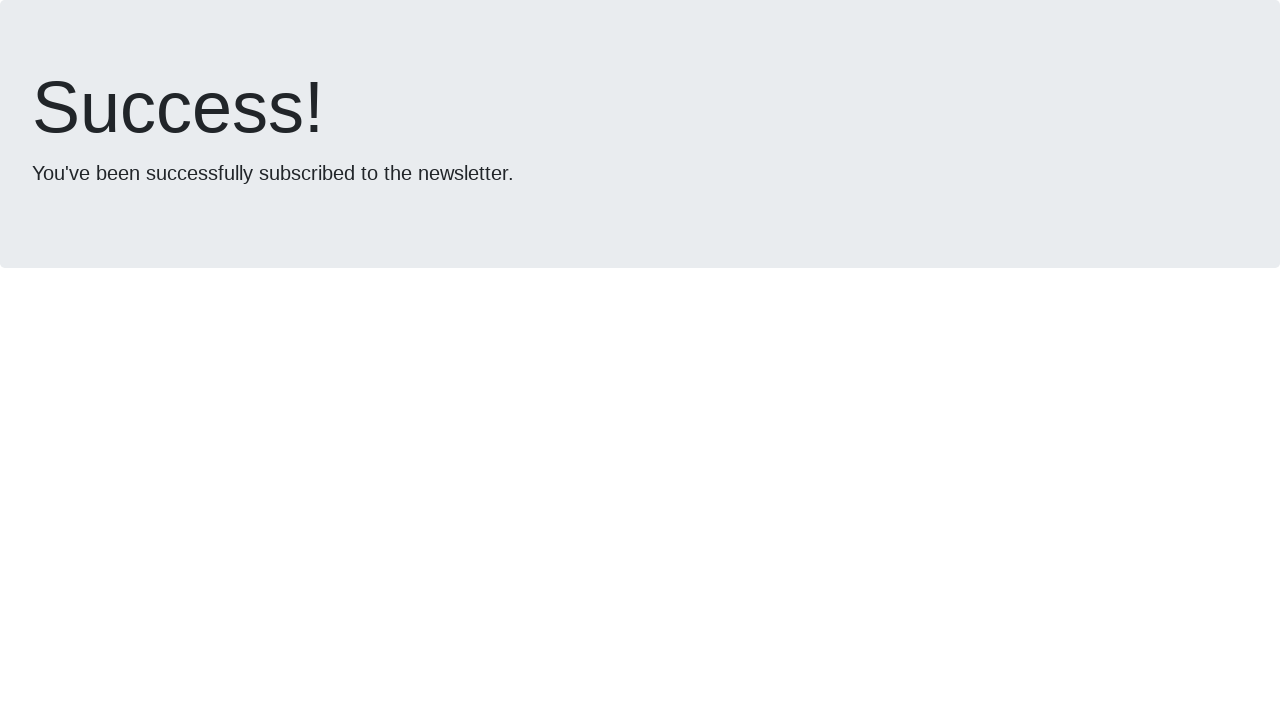

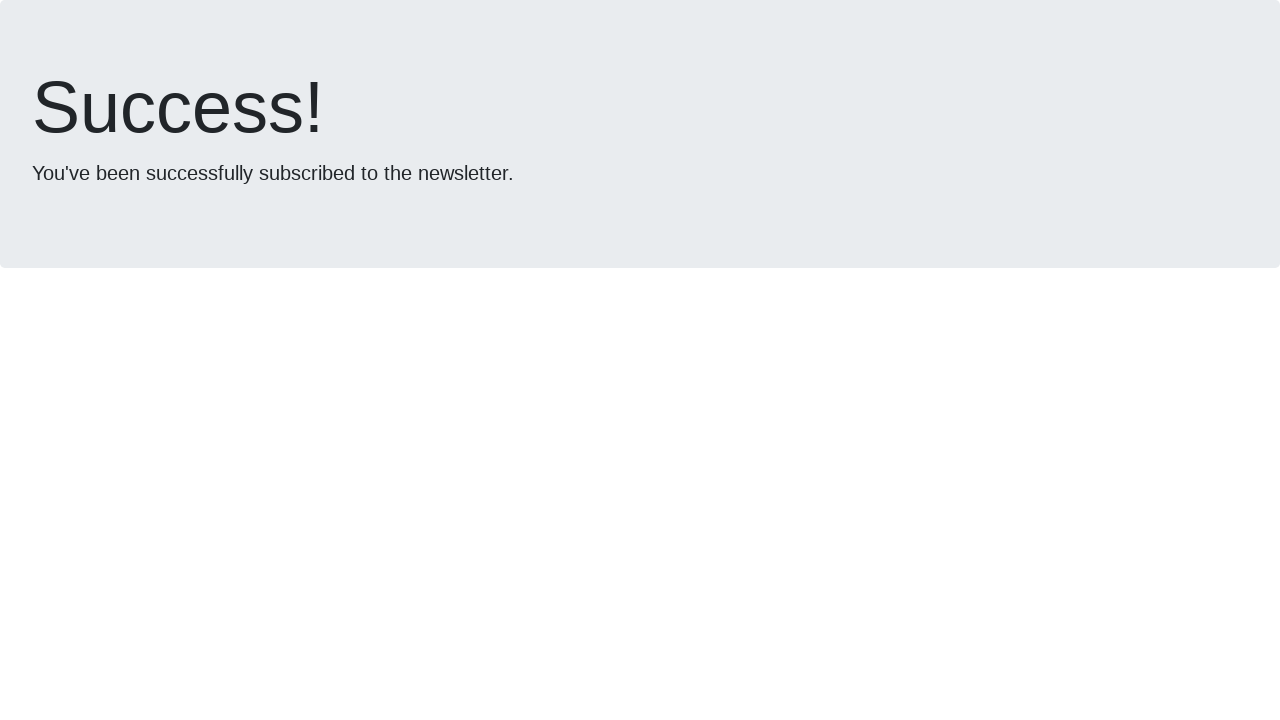